Opens the OrangeHRM demo site and waits for the page to load. This is a minimal navigation test that verifies the site is accessible.

Starting URL: https://opensource-demo.orangehrmlive.com/

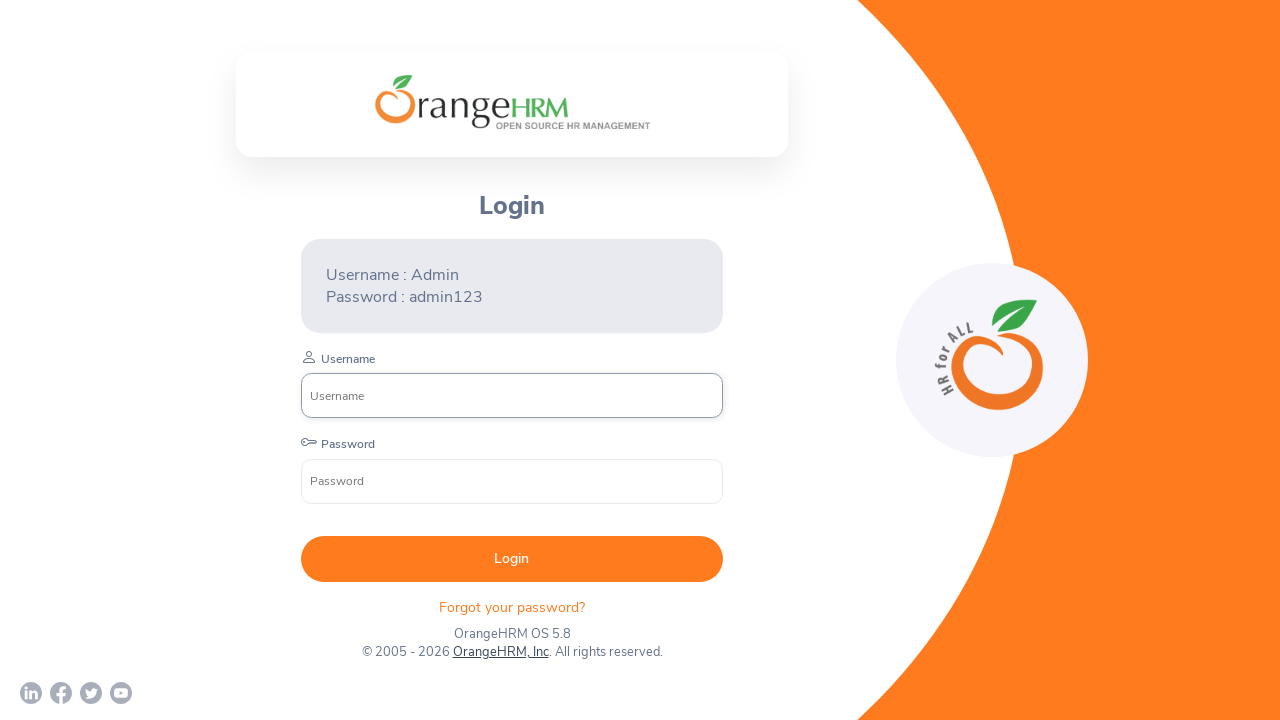

Navigated to OrangeHRM demo site
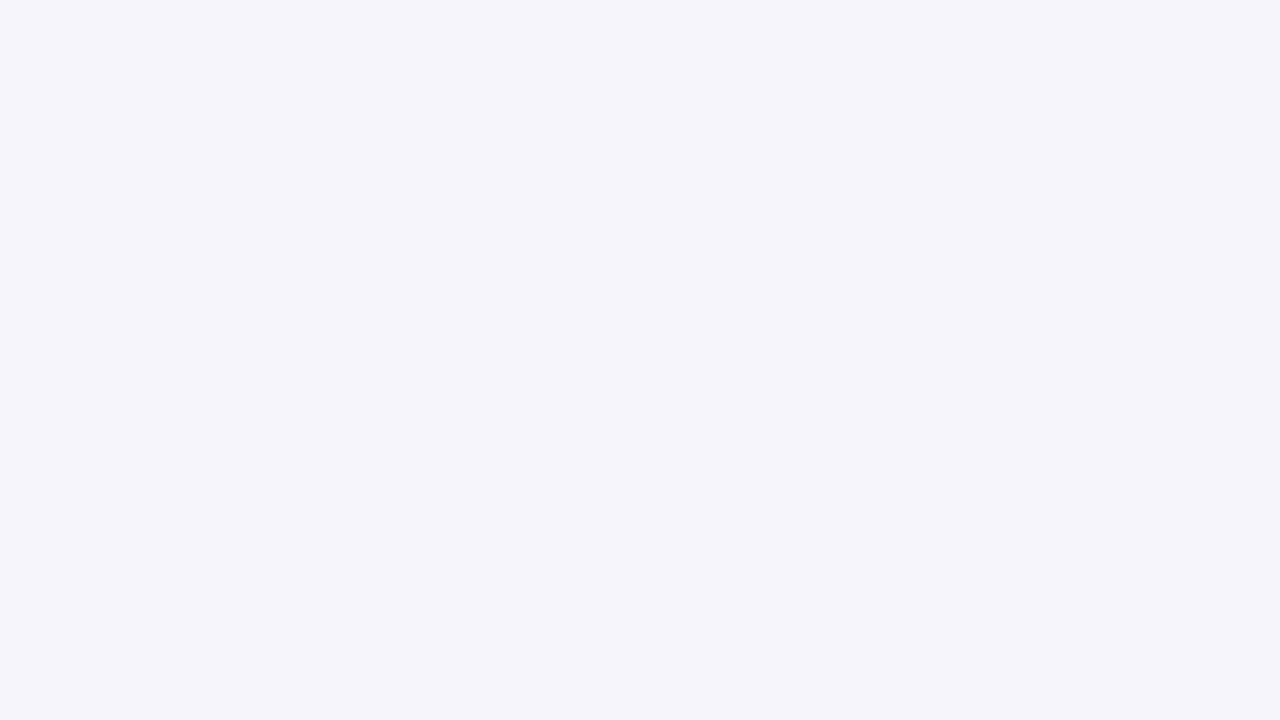

Login form loaded and username input field is visible
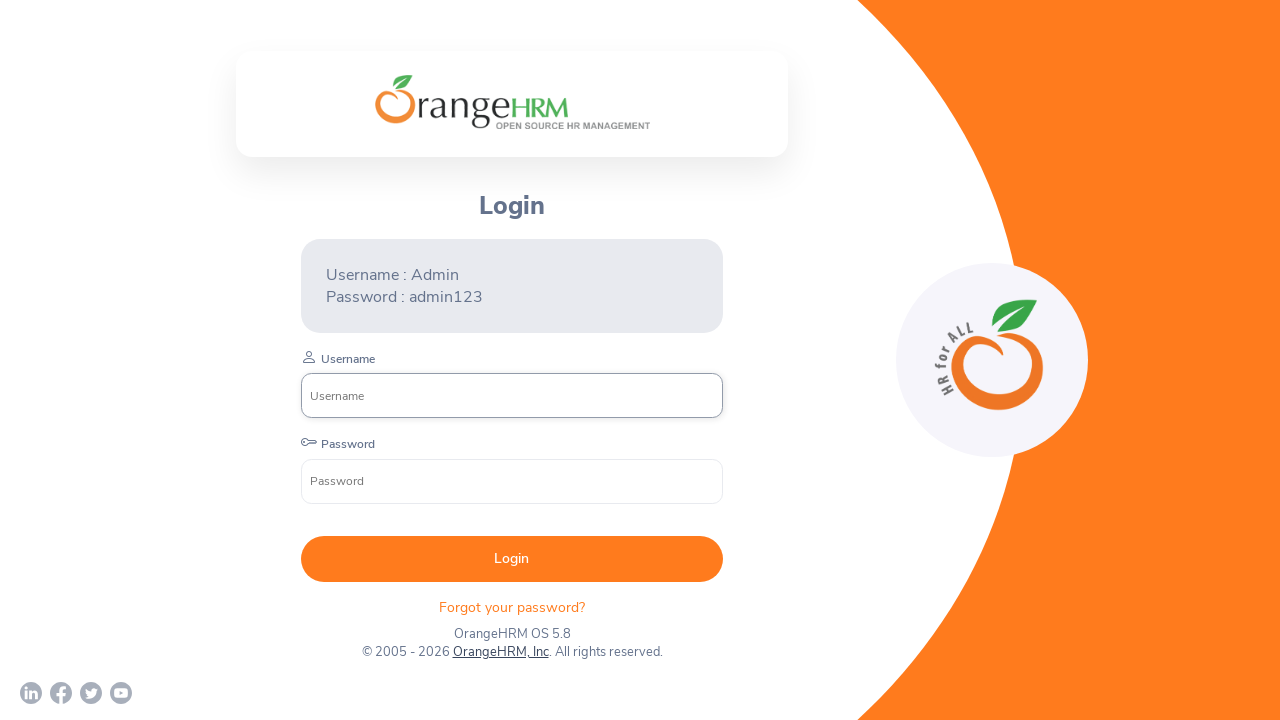

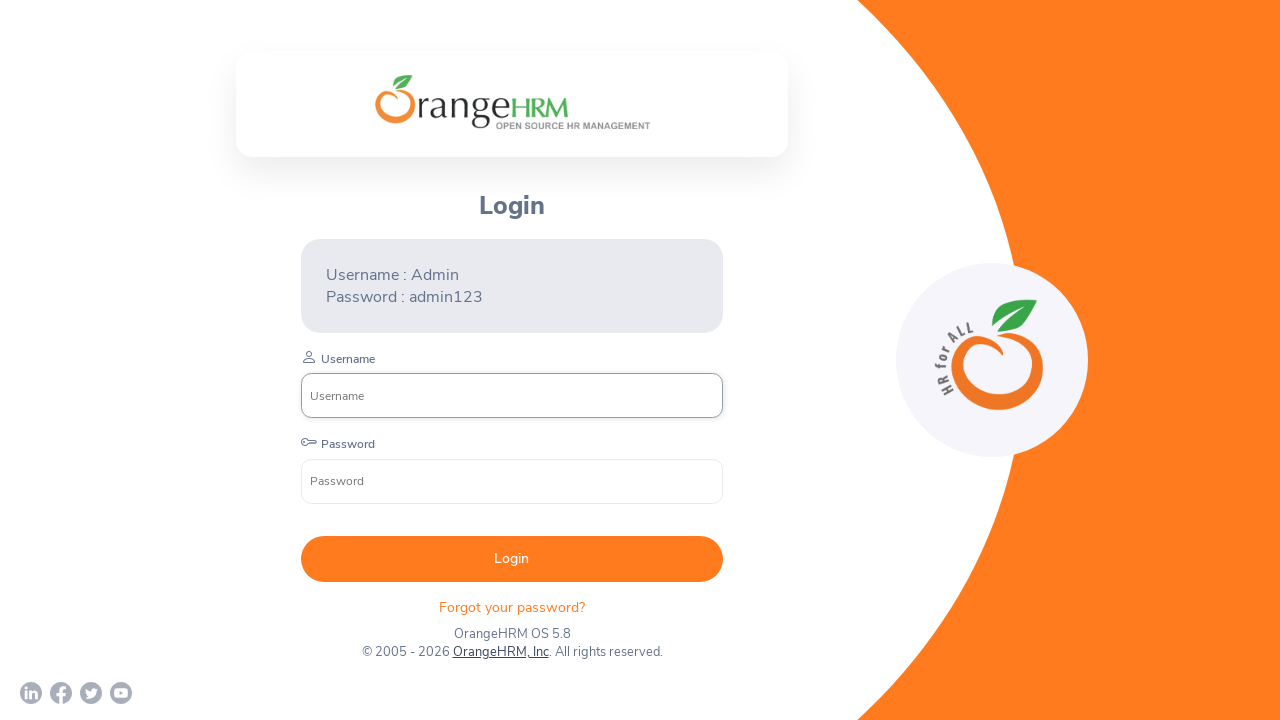